Tests table pagination functionality by navigating through multiple pages and validating that table content updates correctly

Starting URL: https://testautomationpractice.blogspot.com/

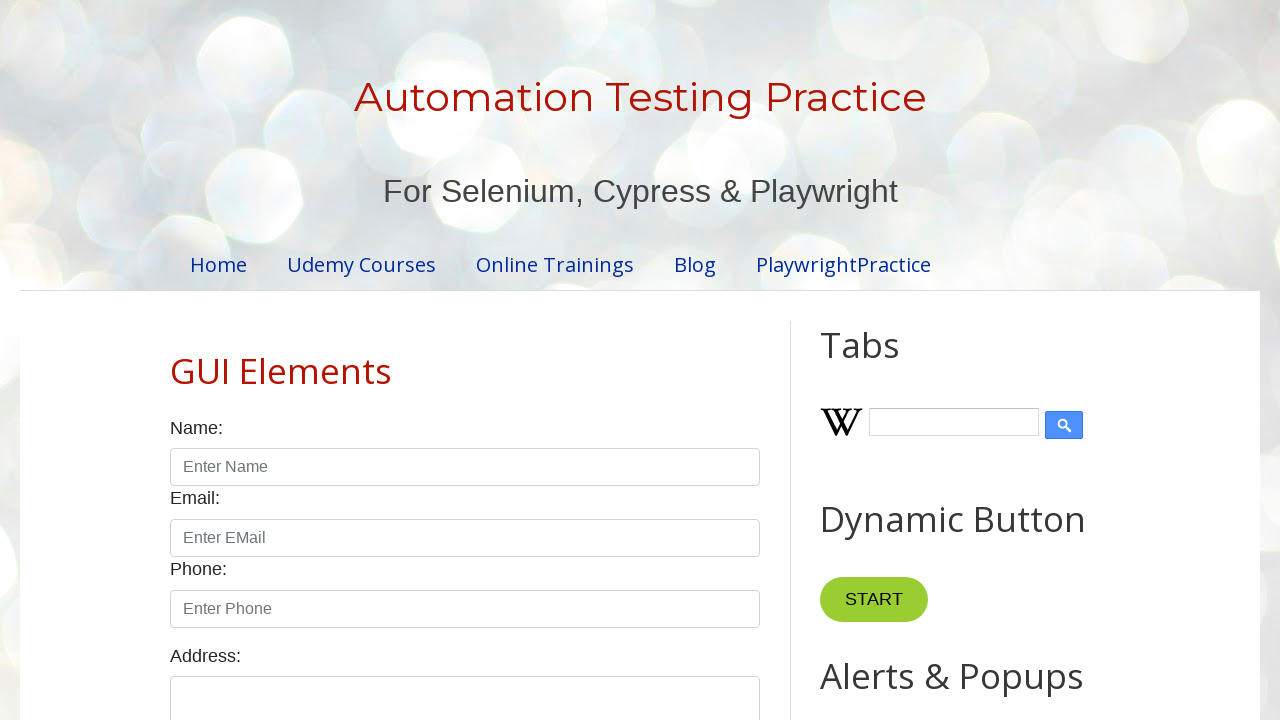

Clicked pagination link for page 1 at (416, 361) on //div[@id='HTML8']//a[text()='1']
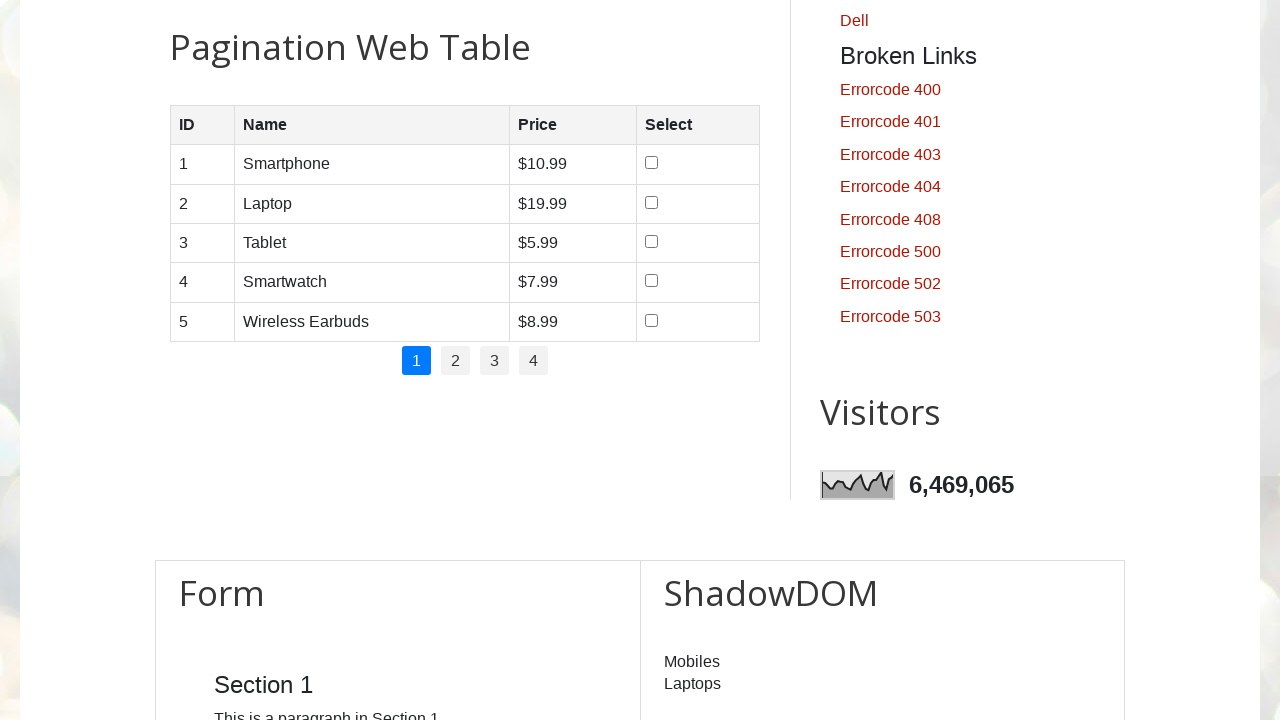

Table on page 1 became visible
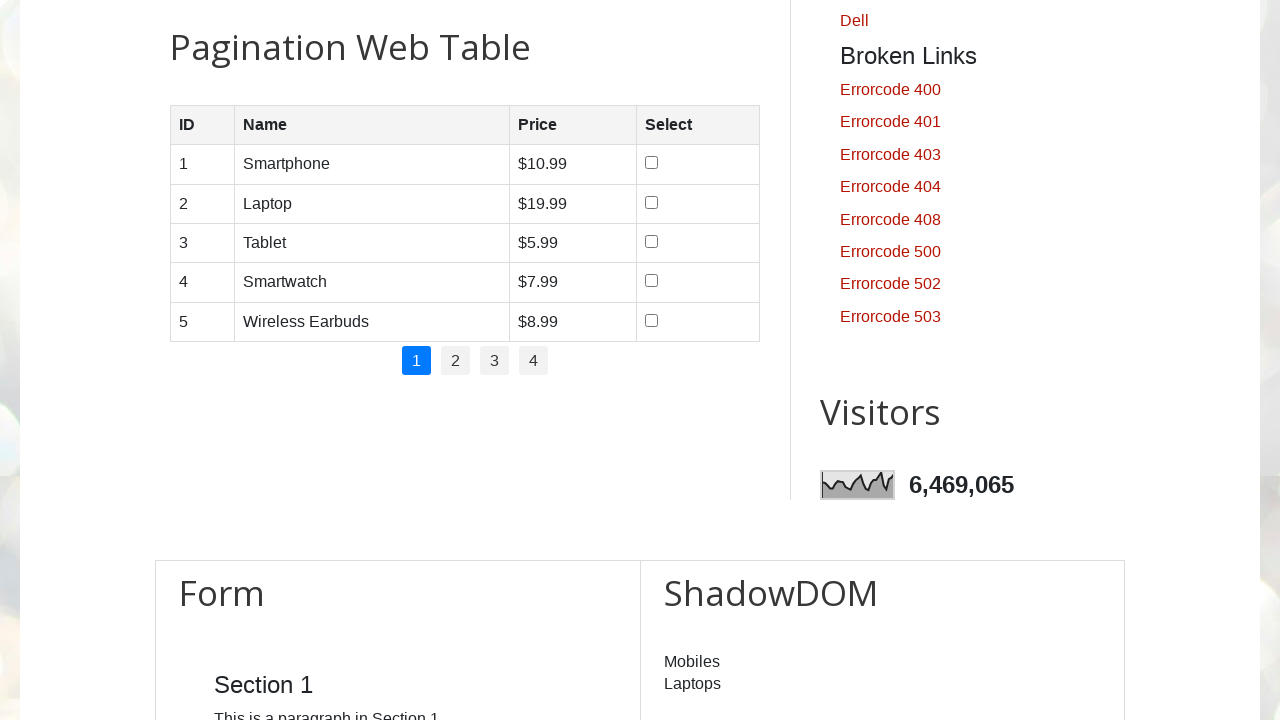

Data row detected on page 1
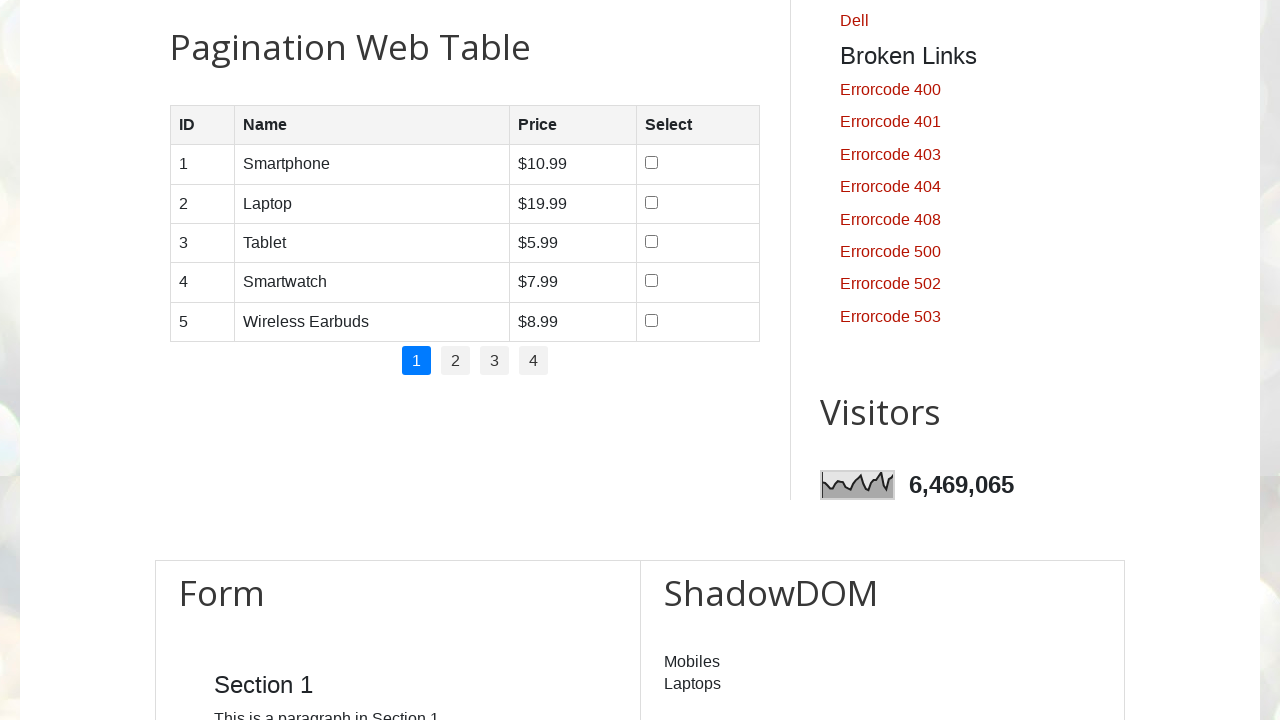

Clicked pagination link for page 2 at (456, 361) on //div[@id='HTML8']//a[text()='2']
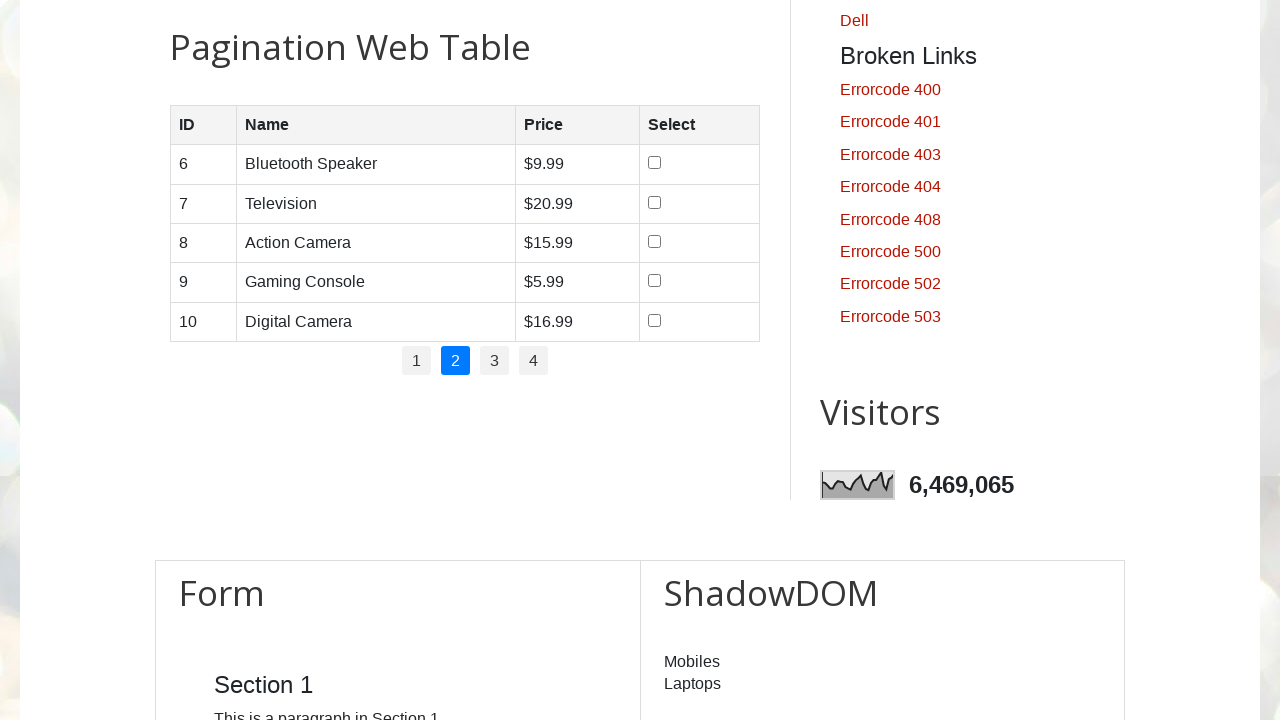

Table on page 2 became visible
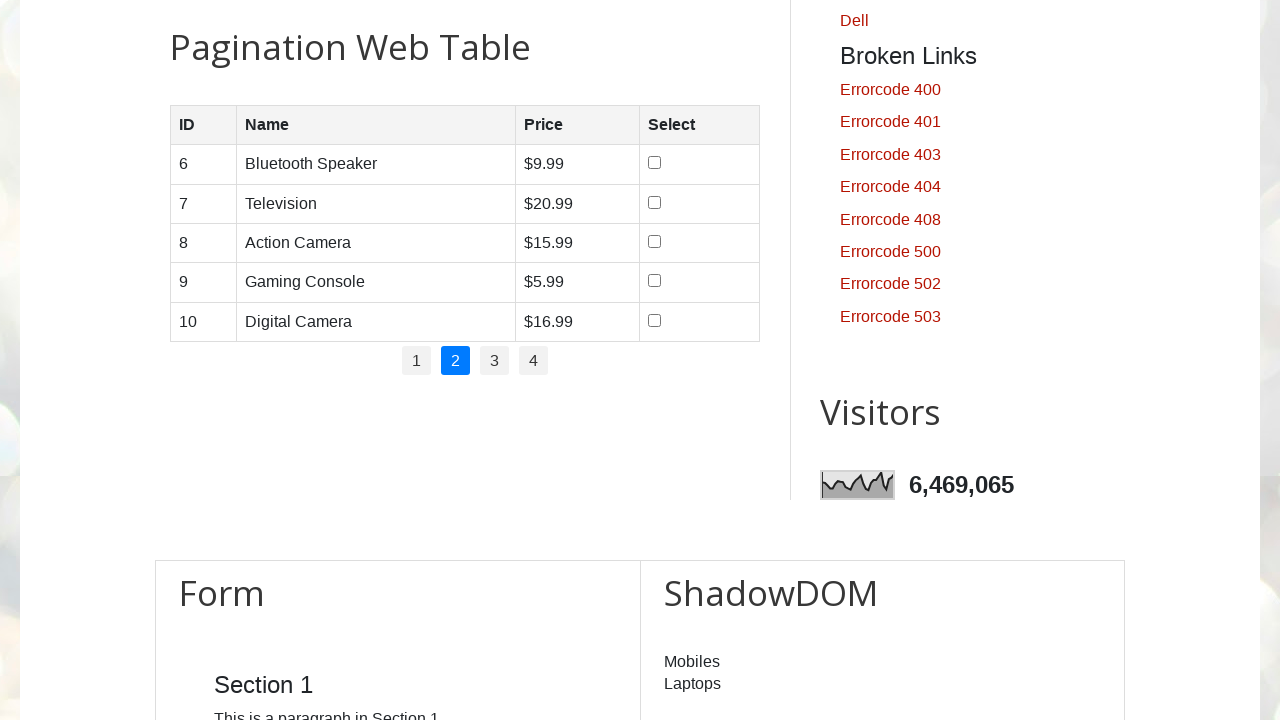

Data row detected on page 2
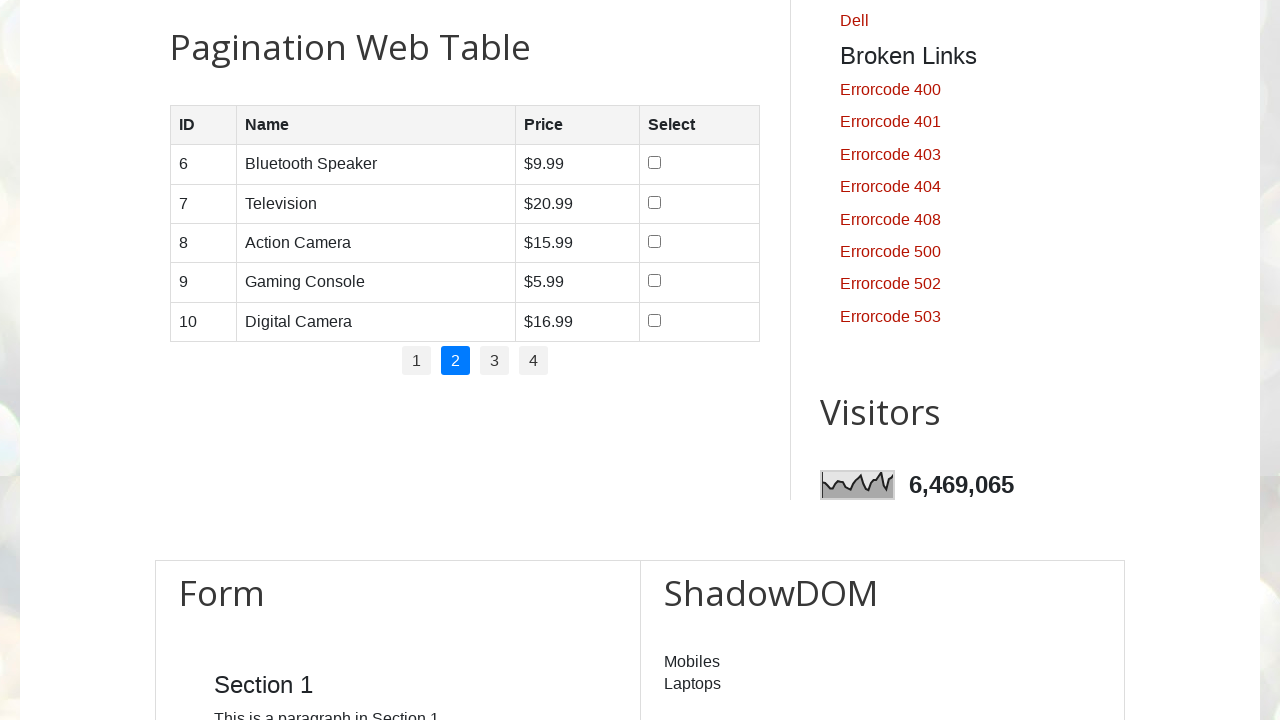

Clicked pagination link for page 3 at (494, 361) on //div[@id='HTML8']//a[text()='3']
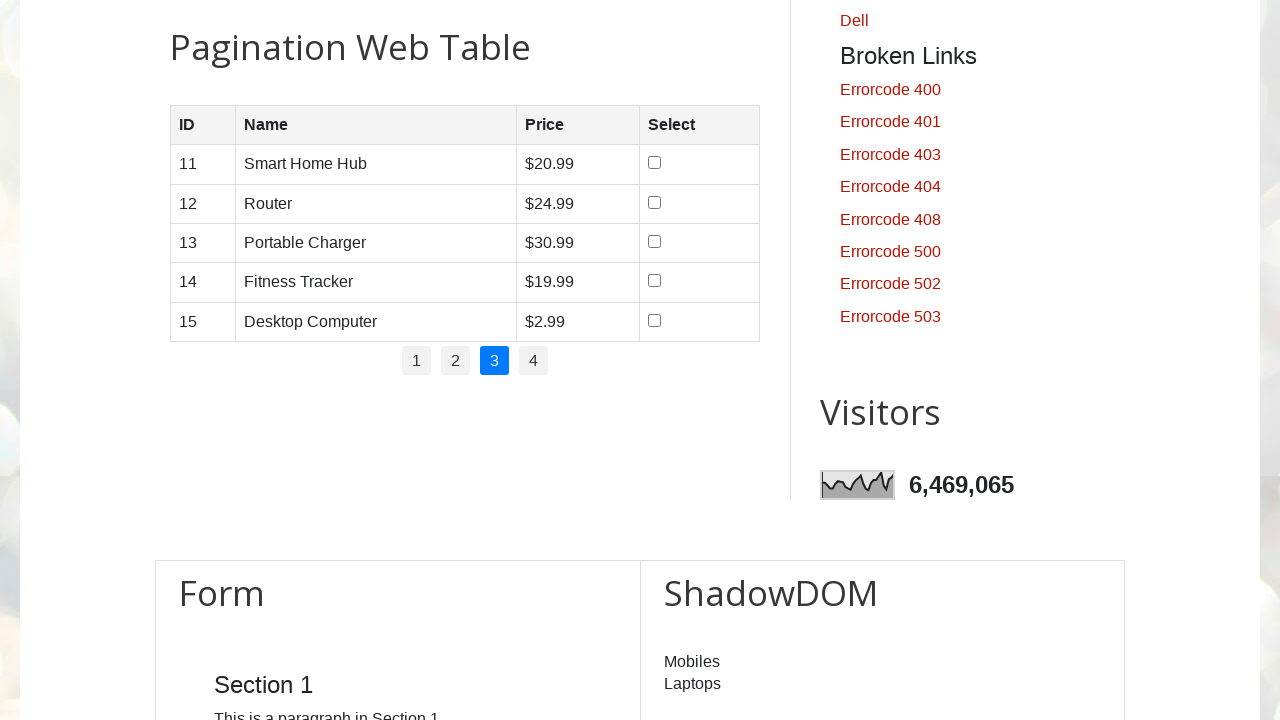

Table on page 3 became visible
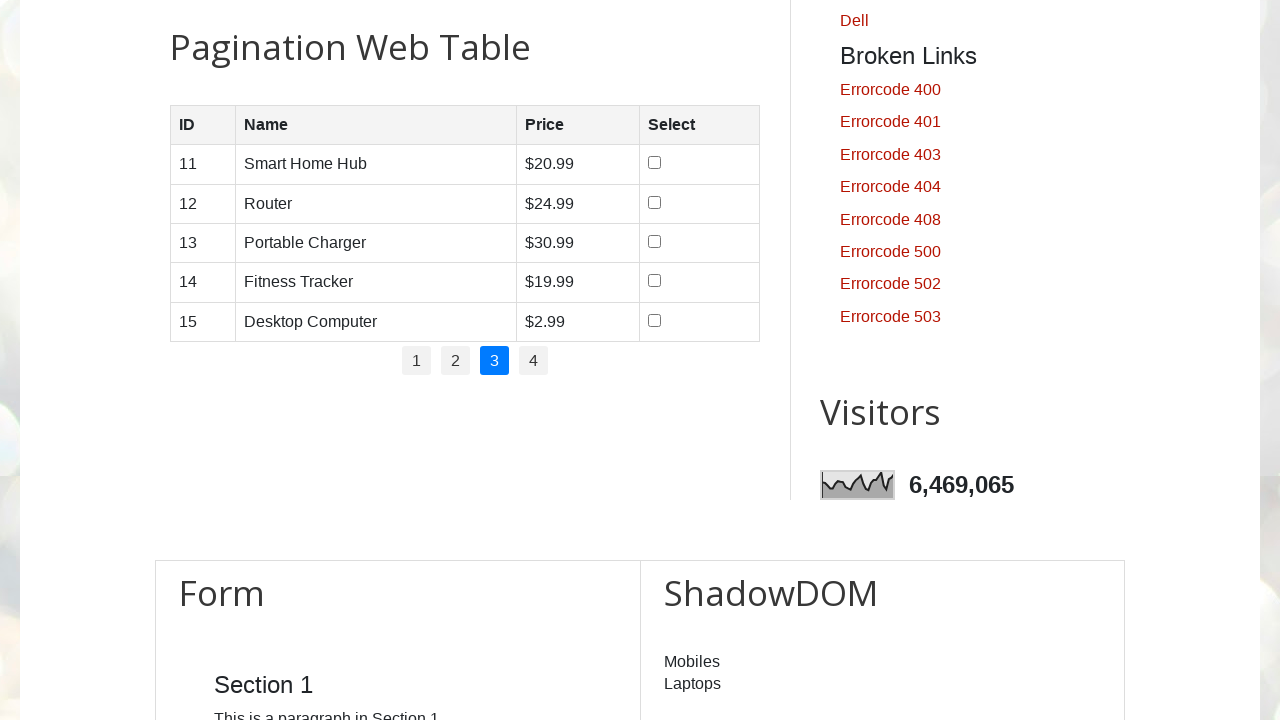

Data row detected on page 3
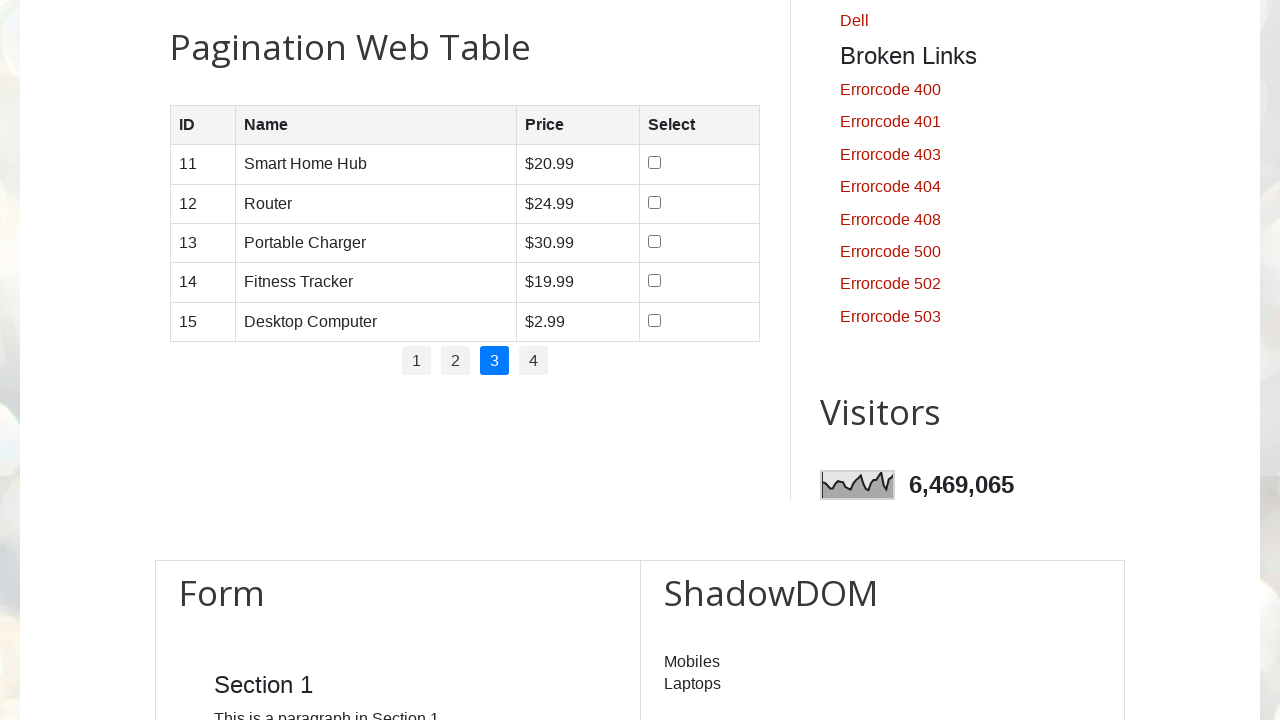

Clicked pagination link for page 4 at (534, 361) on //div[@id='HTML8']//a[text()='4']
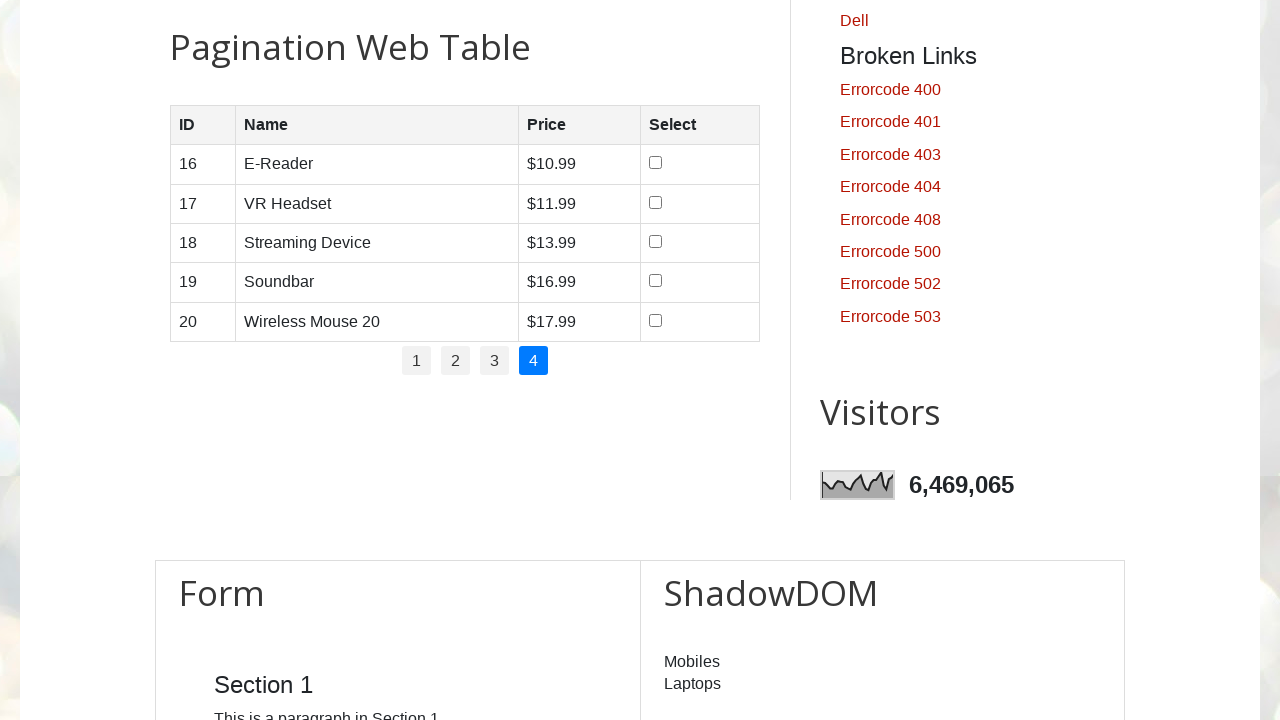

Table on page 4 became visible
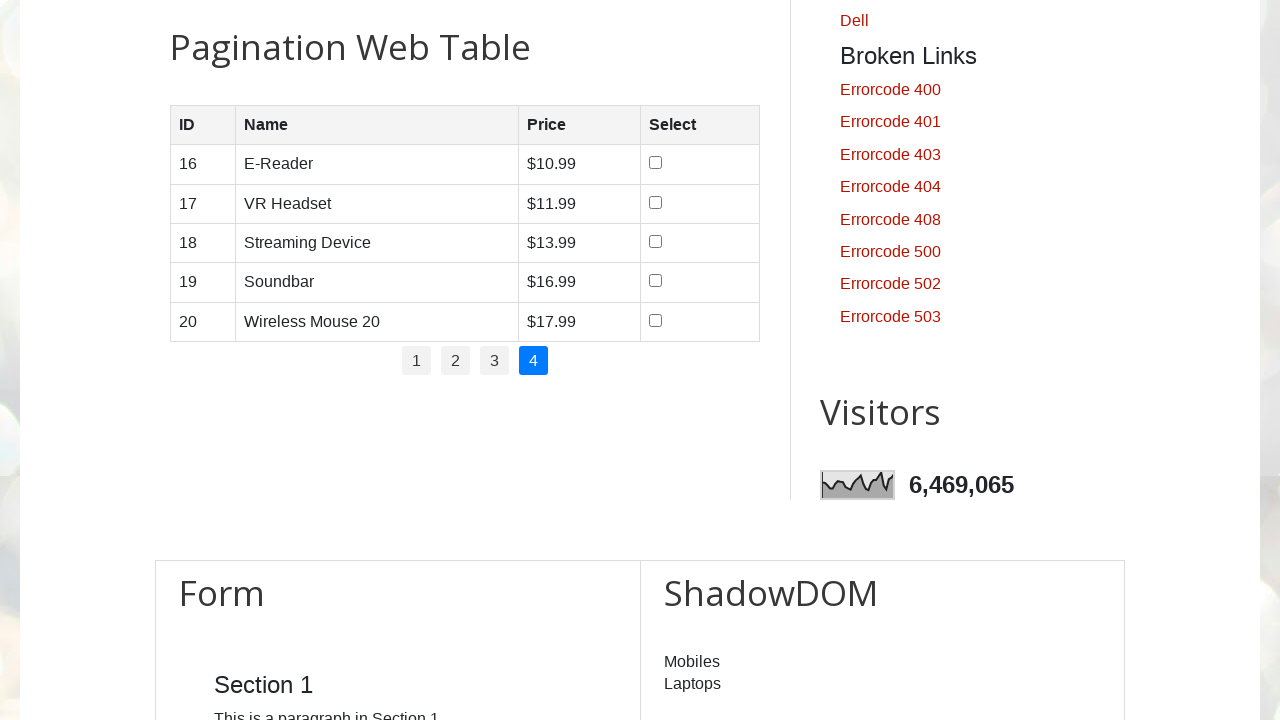

Data row detected on page 4
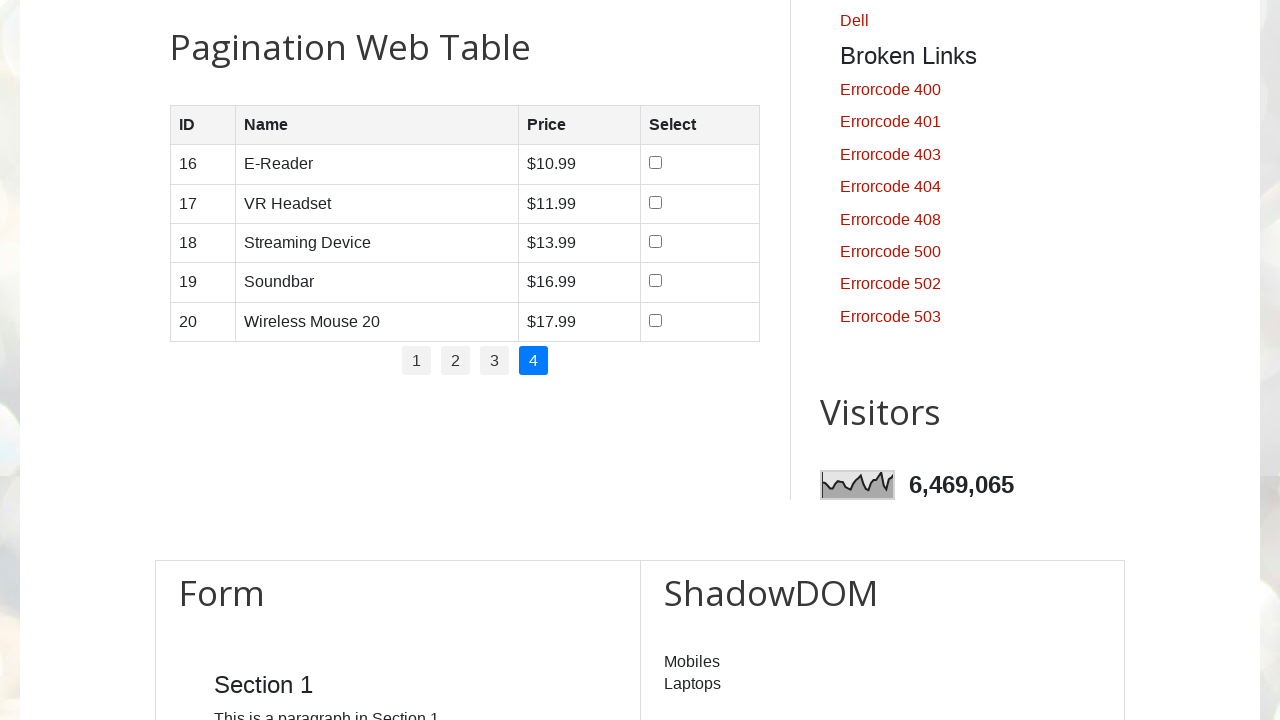

Verified table structure is intact with table data cells present
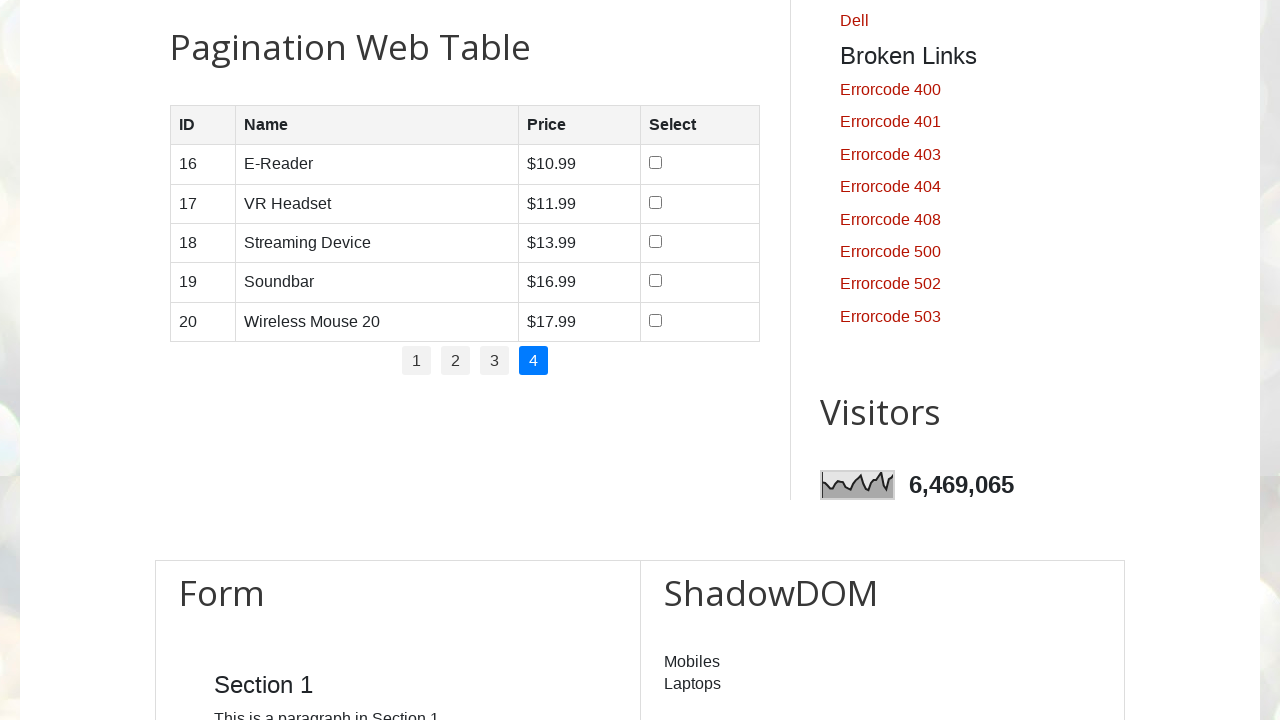

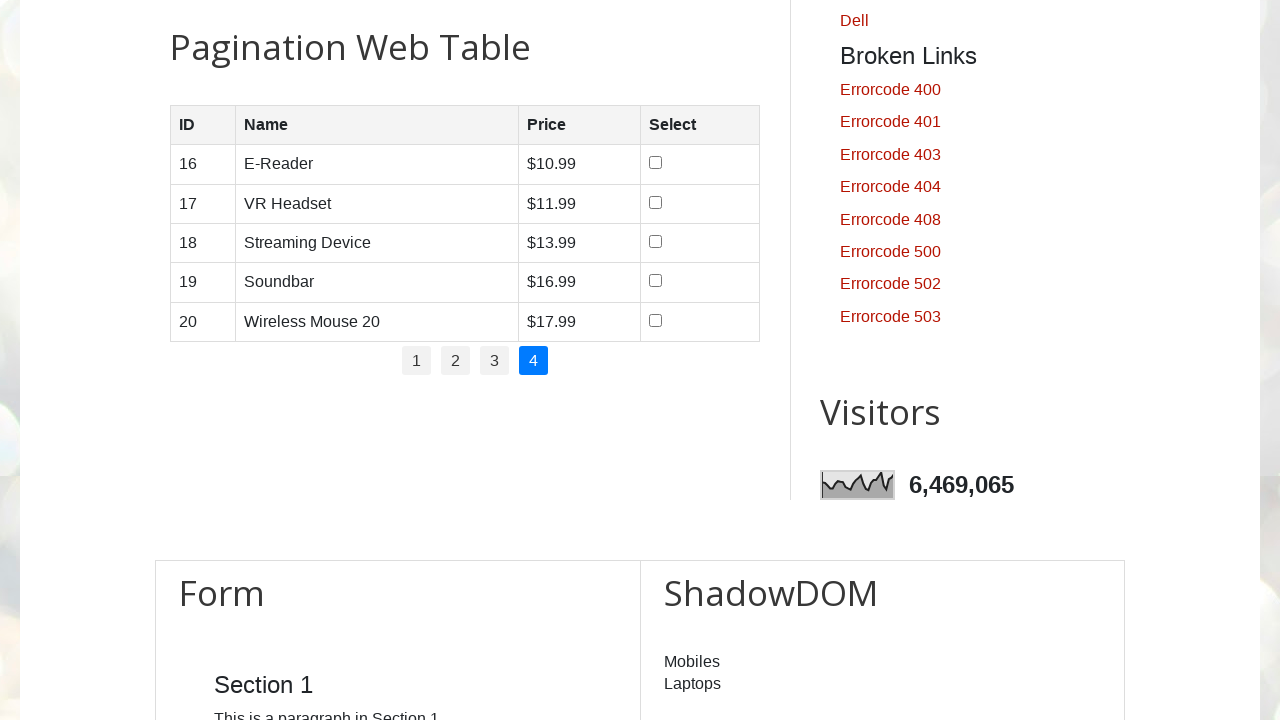